Tests button click functionality on a header button element

Starting URL: https://kinosfera.info/

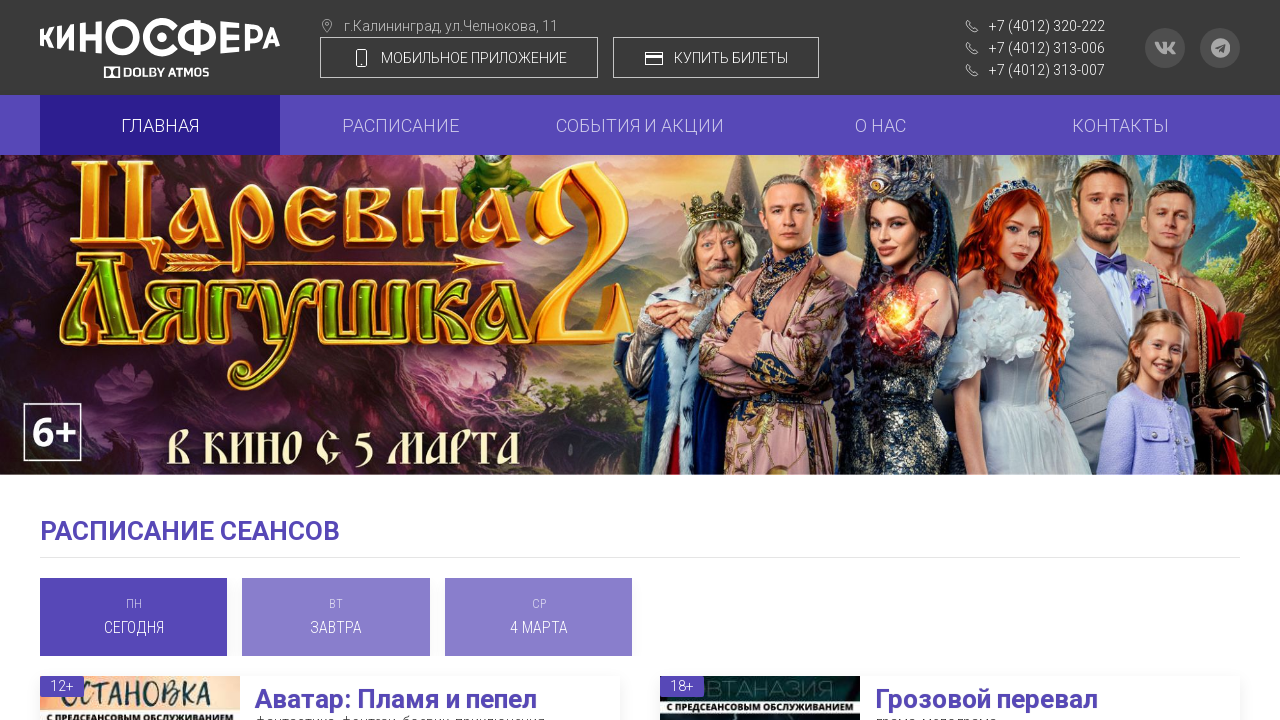

Clicked header button element at (716, 57) on xpath=/html/body/div[1]/header/div[1]/div/div/div[2]/div[1]/ul/li[2]/button
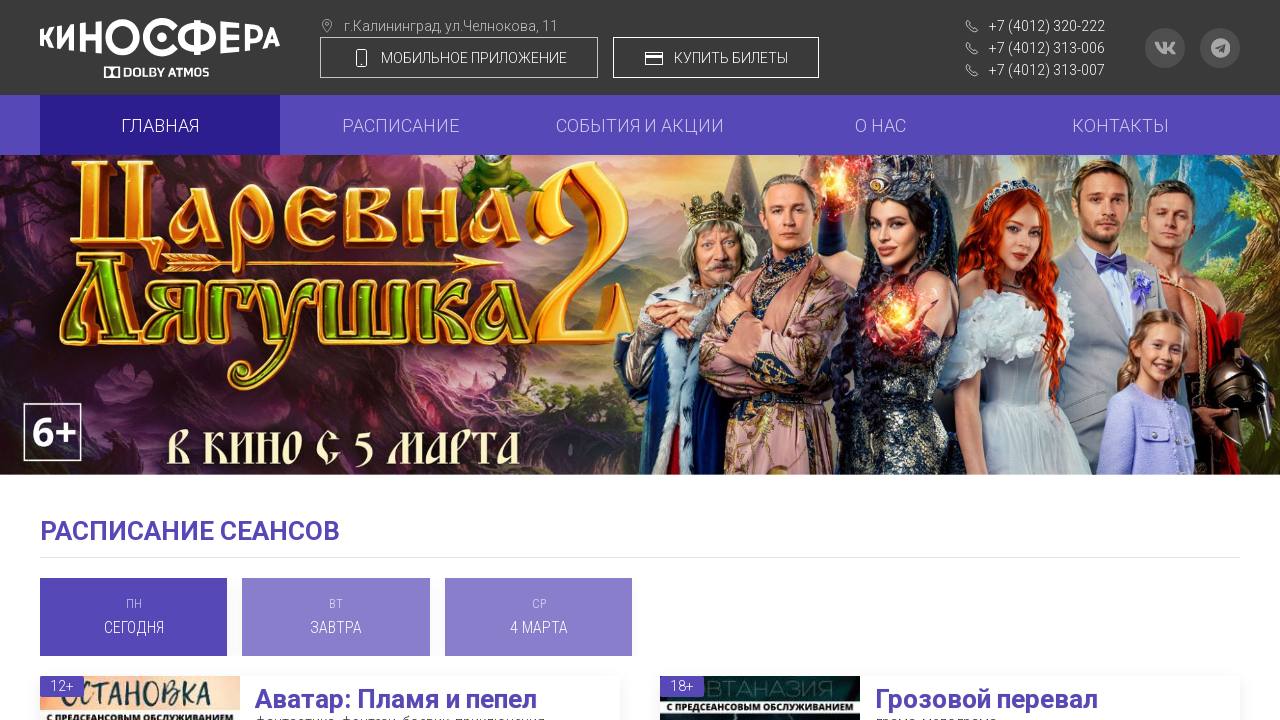

Waited 500ms for state change after button click
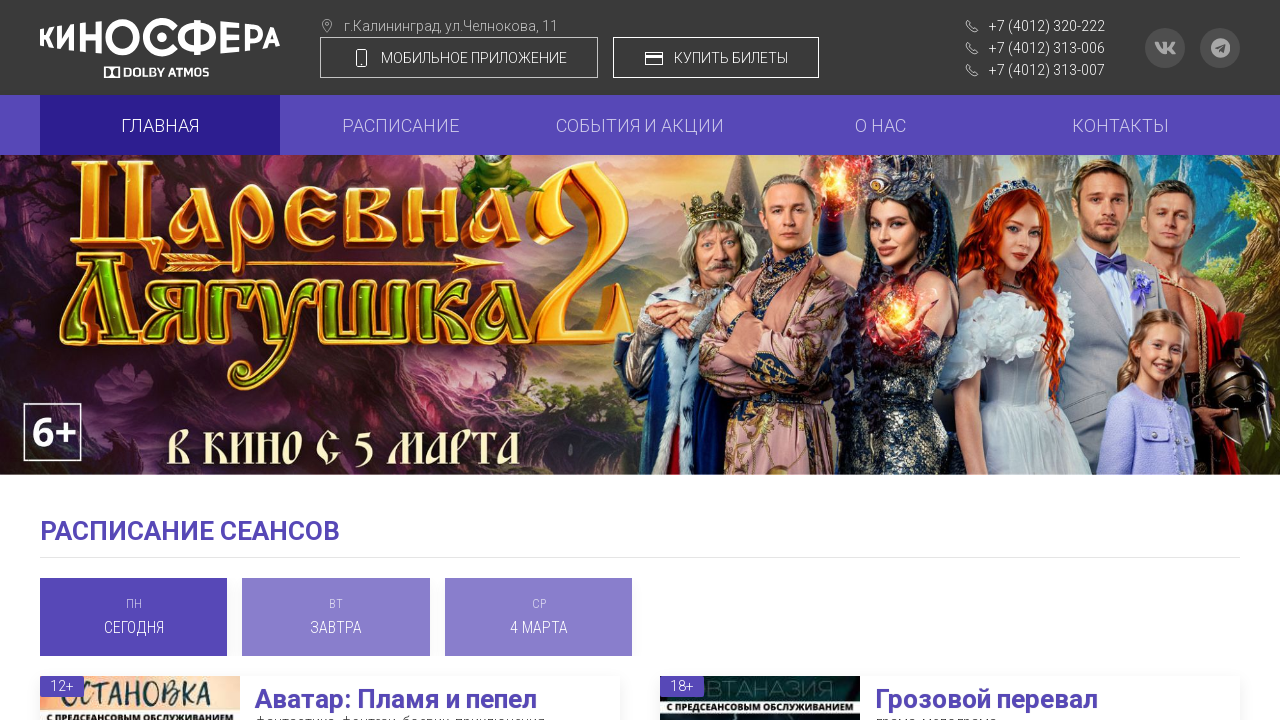

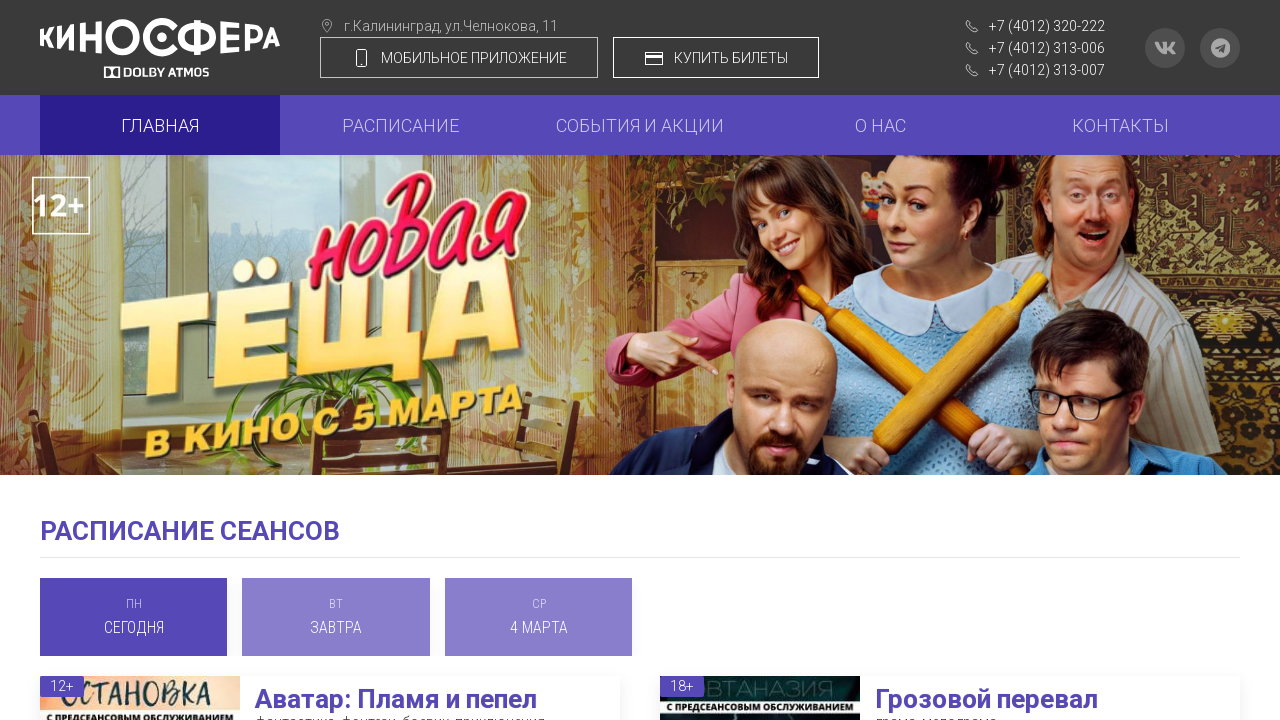